Tests the Apple website search functionality by clicking the search button and verifying the search input field becomes visible.

Starting URL: https://www.apple.com/

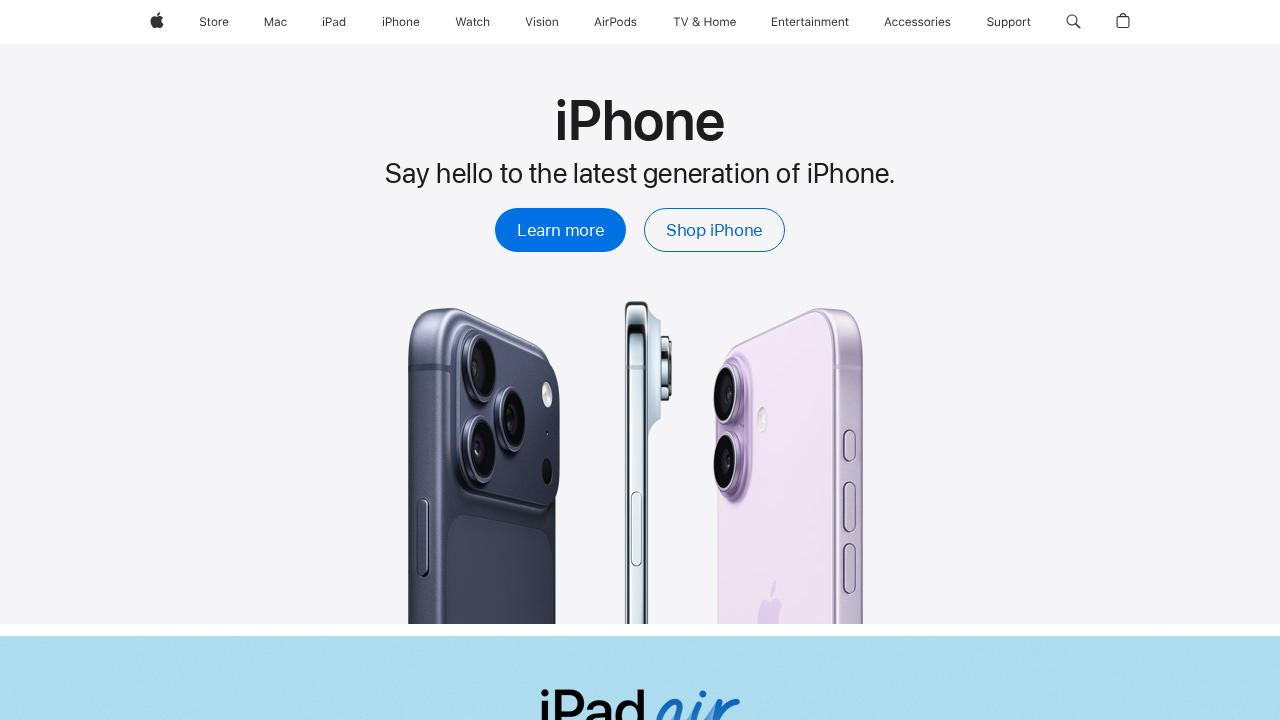

Clicked the search button in the navigation at (1073, 22) on a.globalnav-link-search
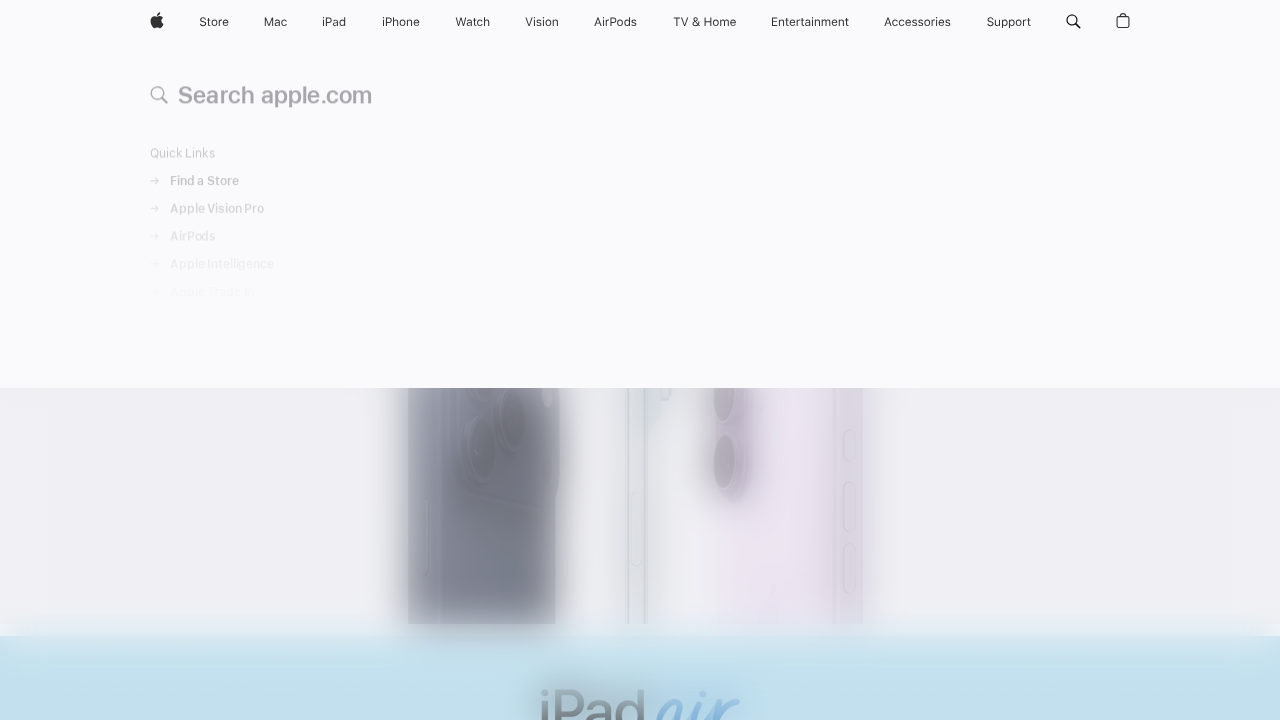

Search input field became visible
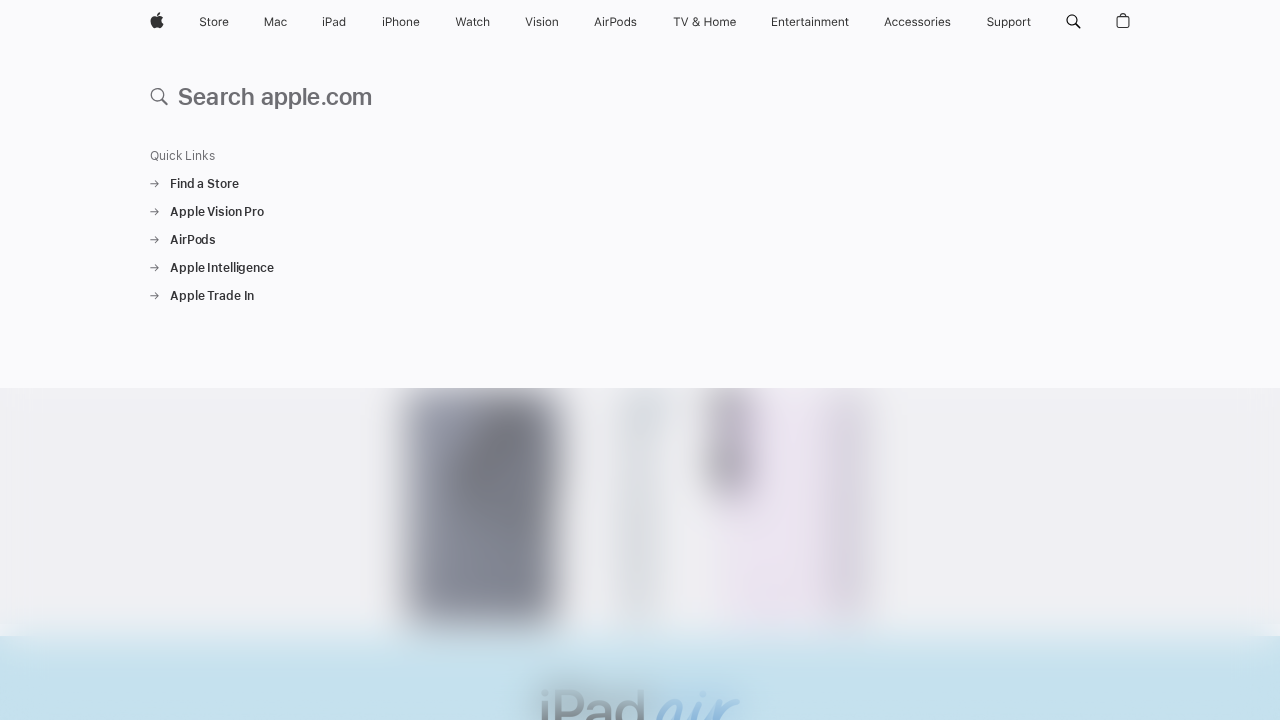

Filled search field with 'iPhone 15' on input.globalnav-searchfield-input
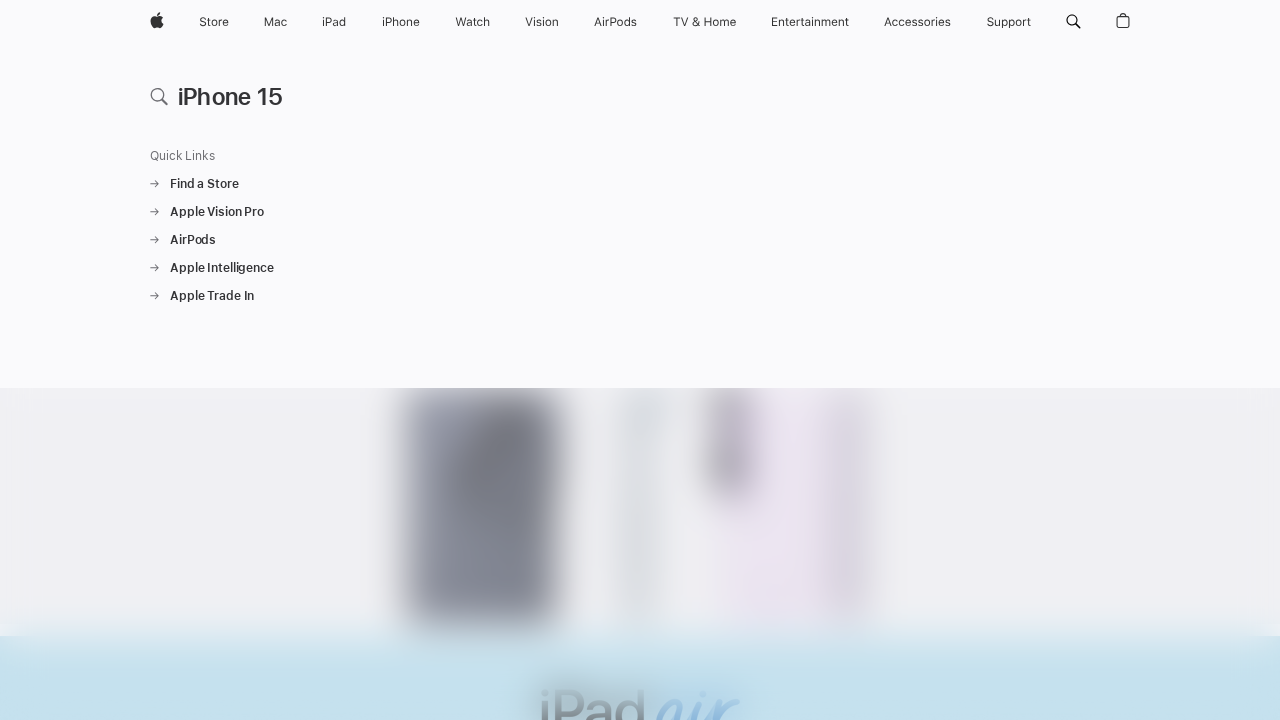

Pressed Enter to submit the search
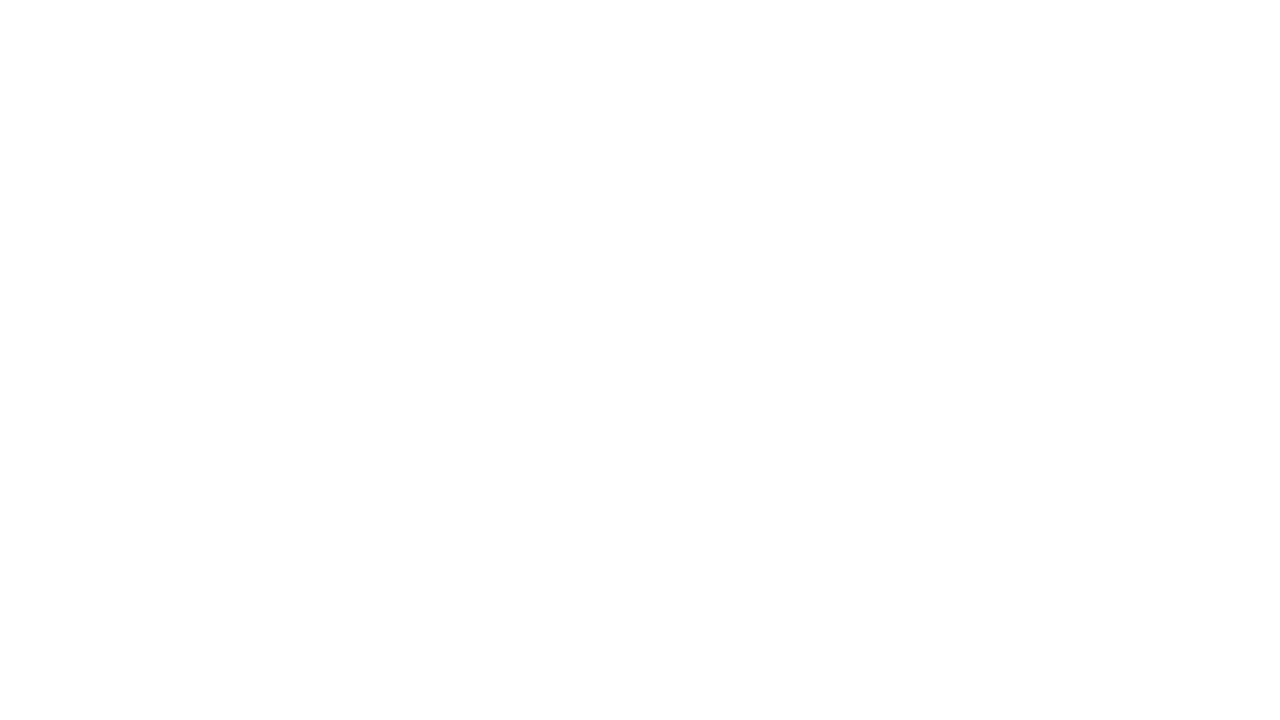

Search results loaded successfully
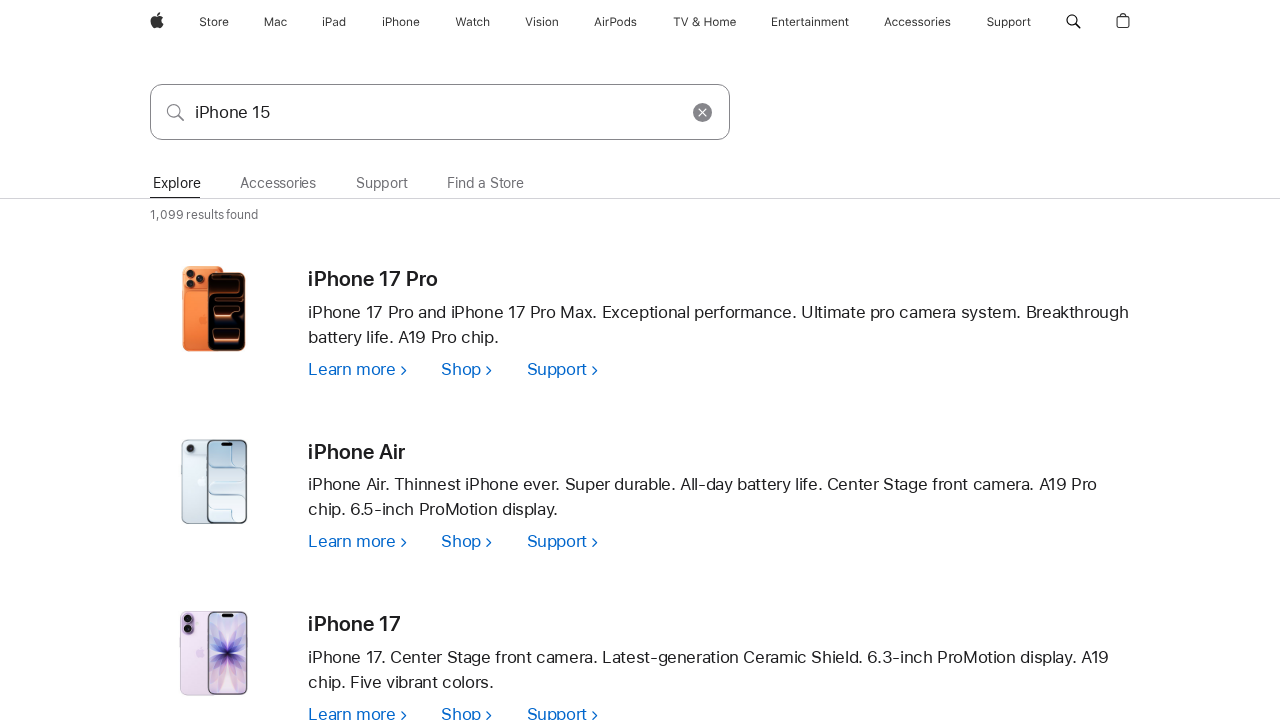

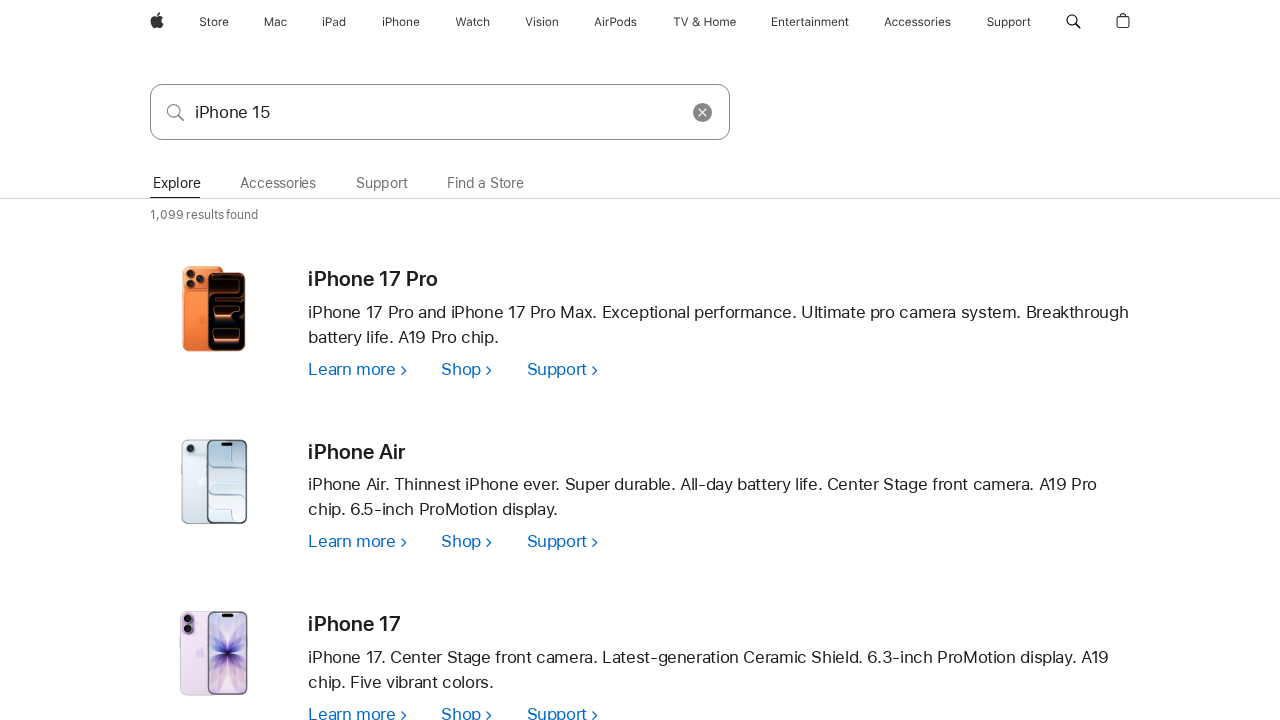